Tests checkbox interactions by randomly selecting a day of the week checkbox to toggle, then performs multiple toggle operations on the Friday checkbox

Starting URL: http://samples.gwtproject.org/samples/Showcase/Showcase.html#!CwCheckBox

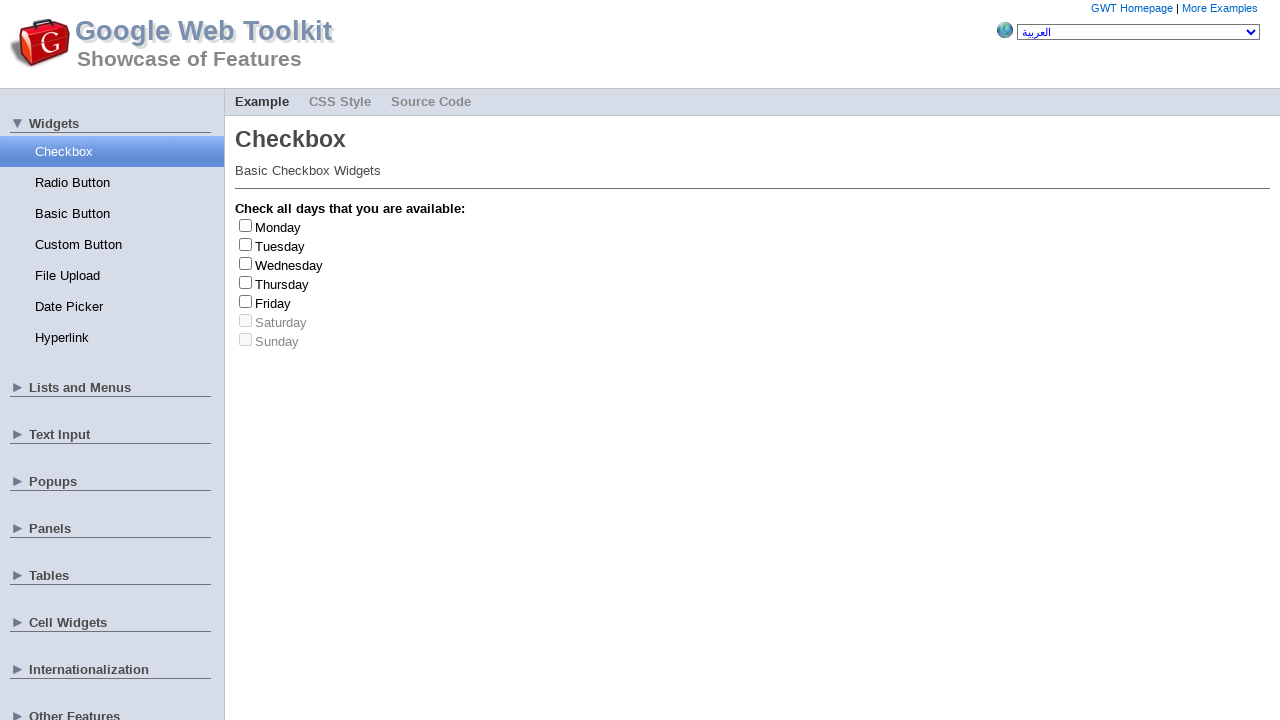

Waited for Monday checkbox to be available
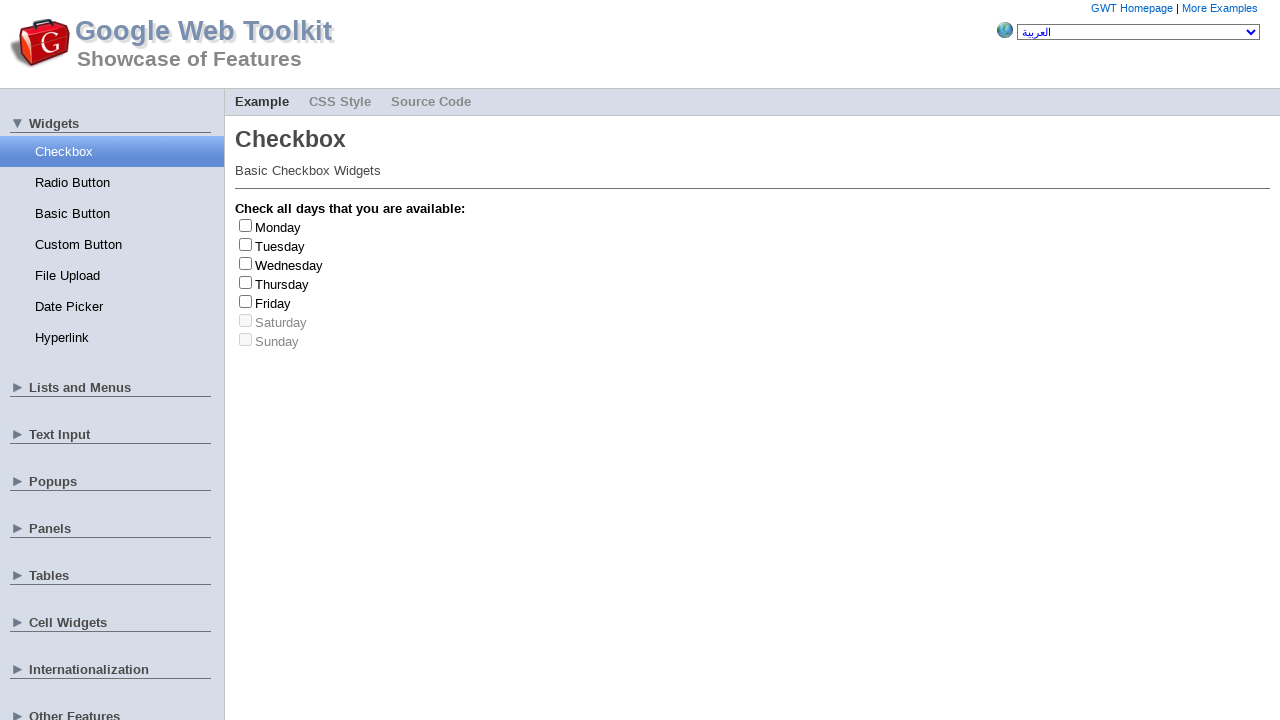

Clicked Tuesday checkbox (first toggle) at (246, 244) on #gwt-debug-cwCheckBox-Tuesday-input
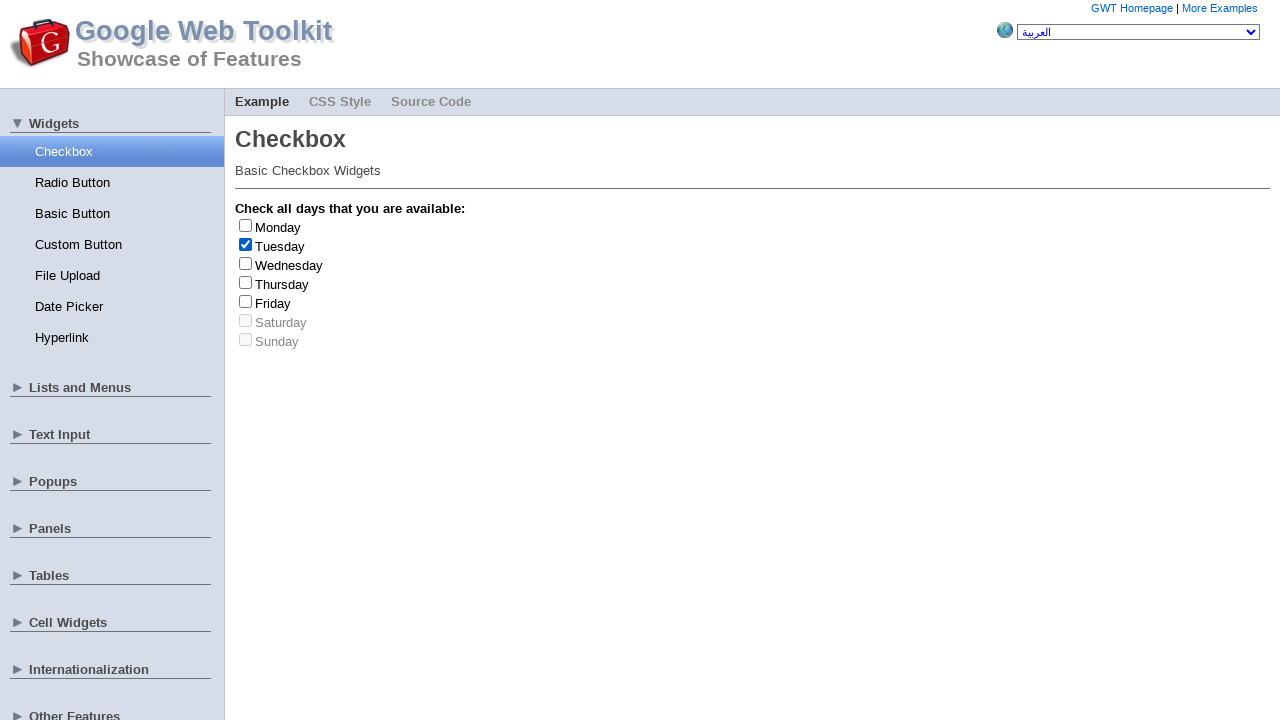

Clicked Tuesday checkbox (second toggle) at (246, 244) on #gwt-debug-cwCheckBox-Tuesday-input
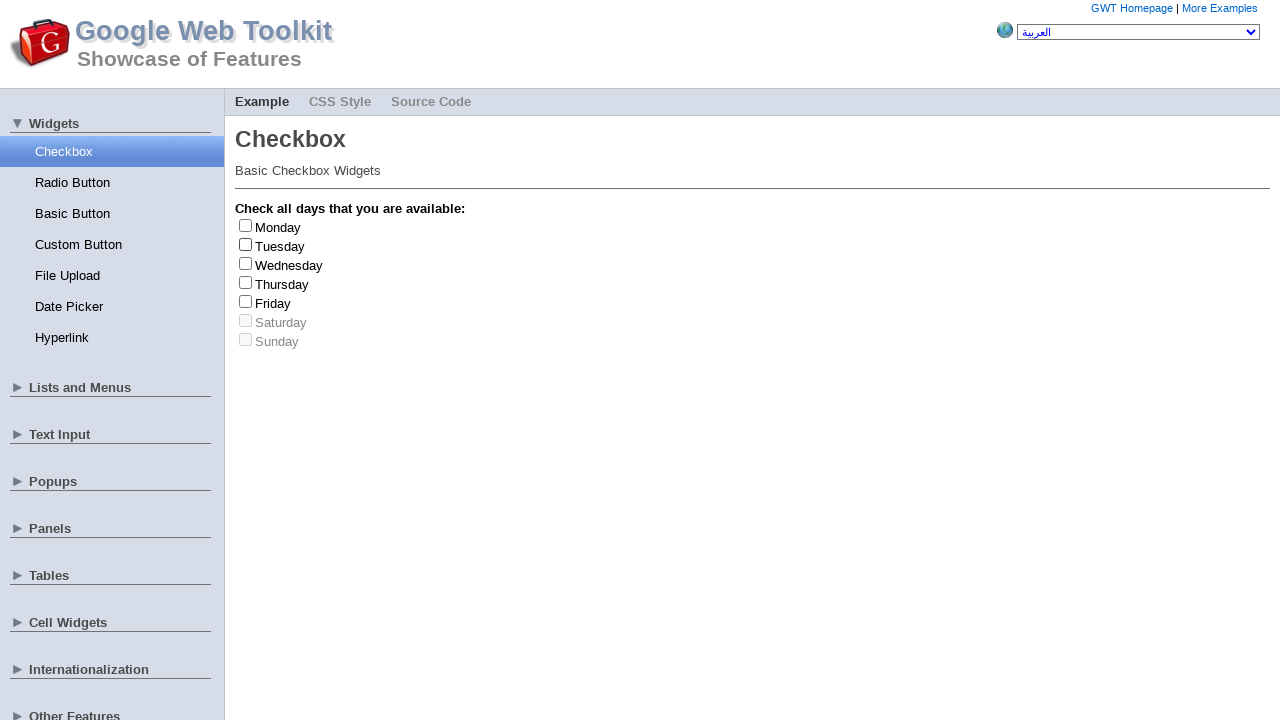

Clicked Friday checkbox (toggle 1 of 6) at (246, 301) on #gwt-debug-cwCheckBox-Friday-input
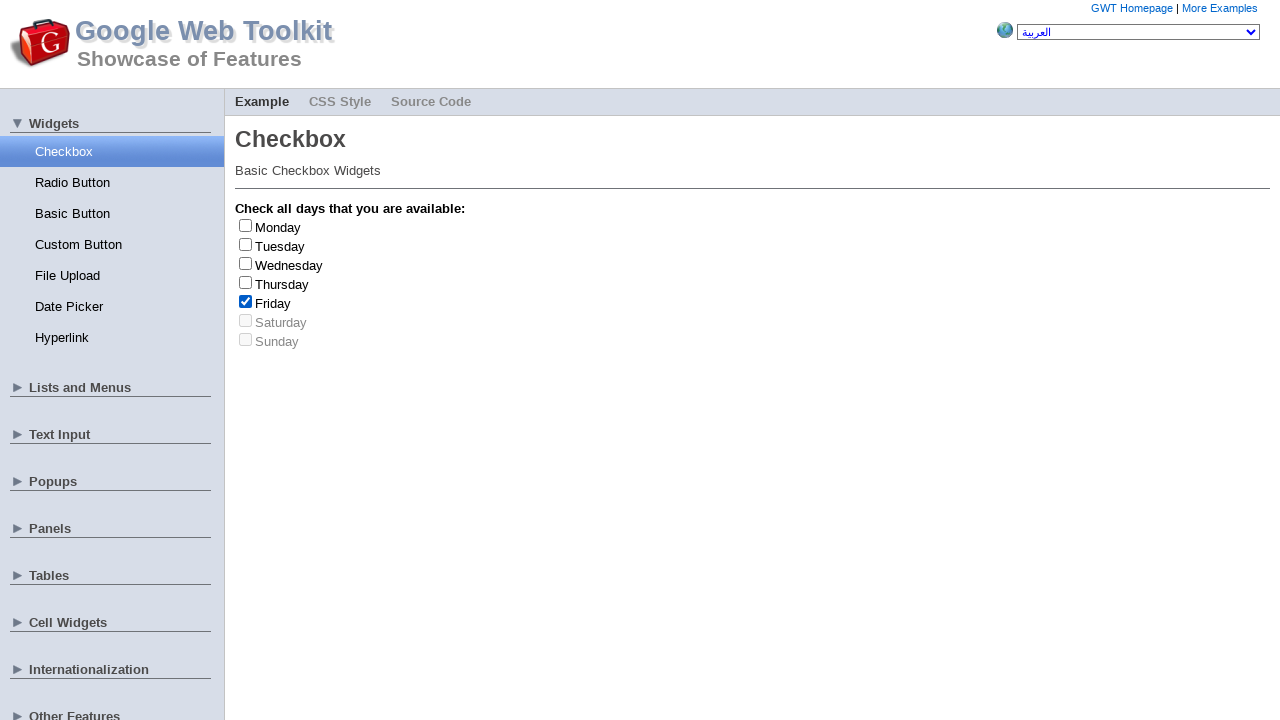

Clicked Friday checkbox (toggle 2 of 6) at (246, 301) on #gwt-debug-cwCheckBox-Friday-input
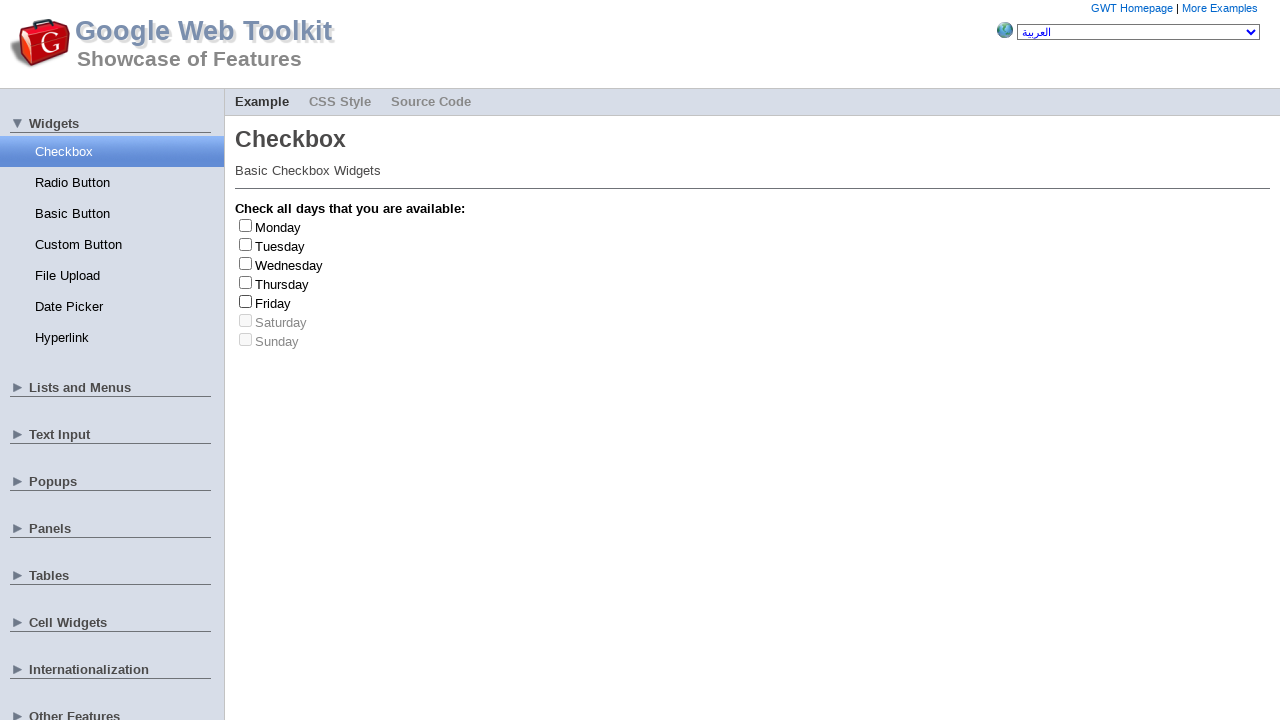

Clicked Friday checkbox (toggle 3 of 6) at (246, 301) on #gwt-debug-cwCheckBox-Friday-input
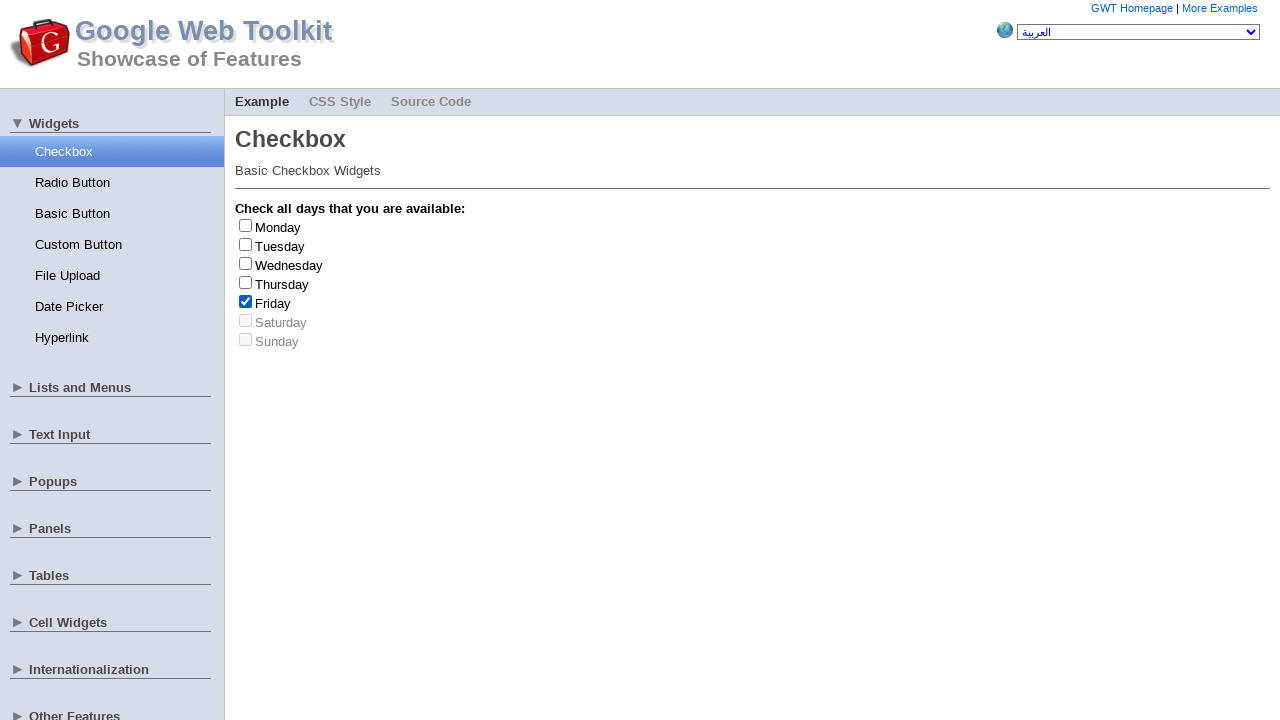

Clicked Friday checkbox (toggle 4 of 6) at (246, 301) on #gwt-debug-cwCheckBox-Friday-input
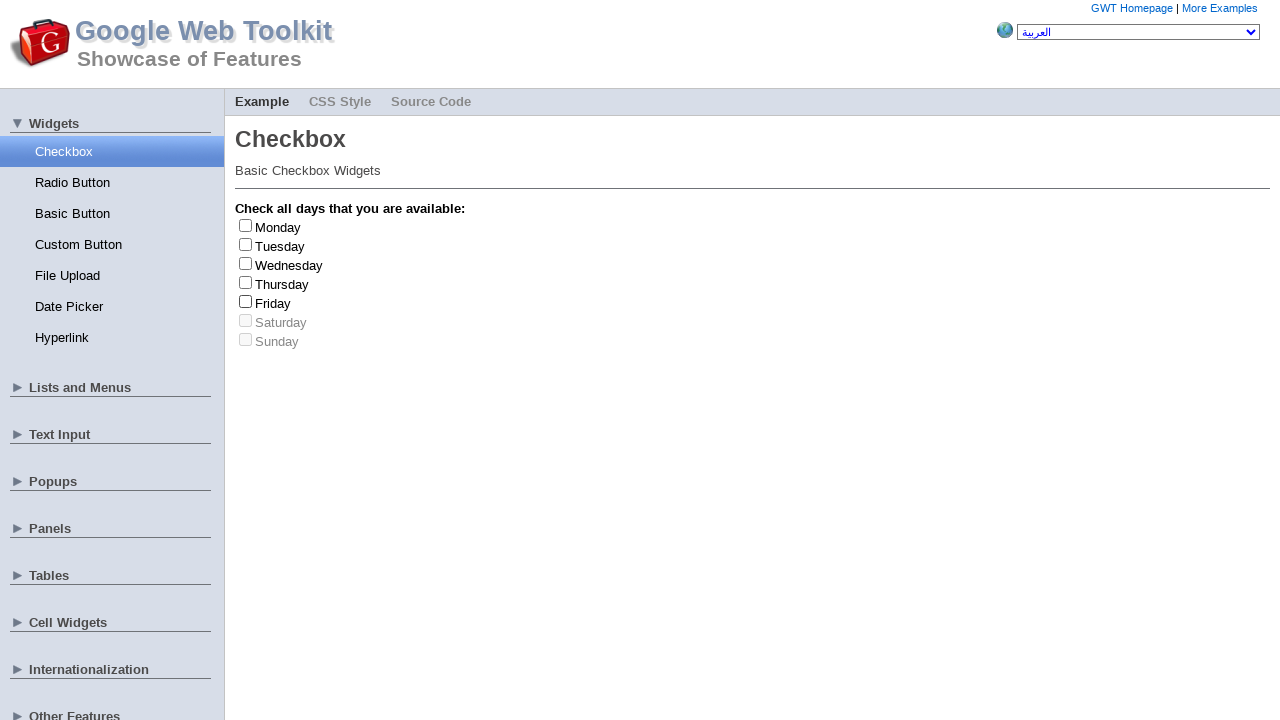

Clicked Friday checkbox (toggle 5 of 6) at (246, 301) on #gwt-debug-cwCheckBox-Friday-input
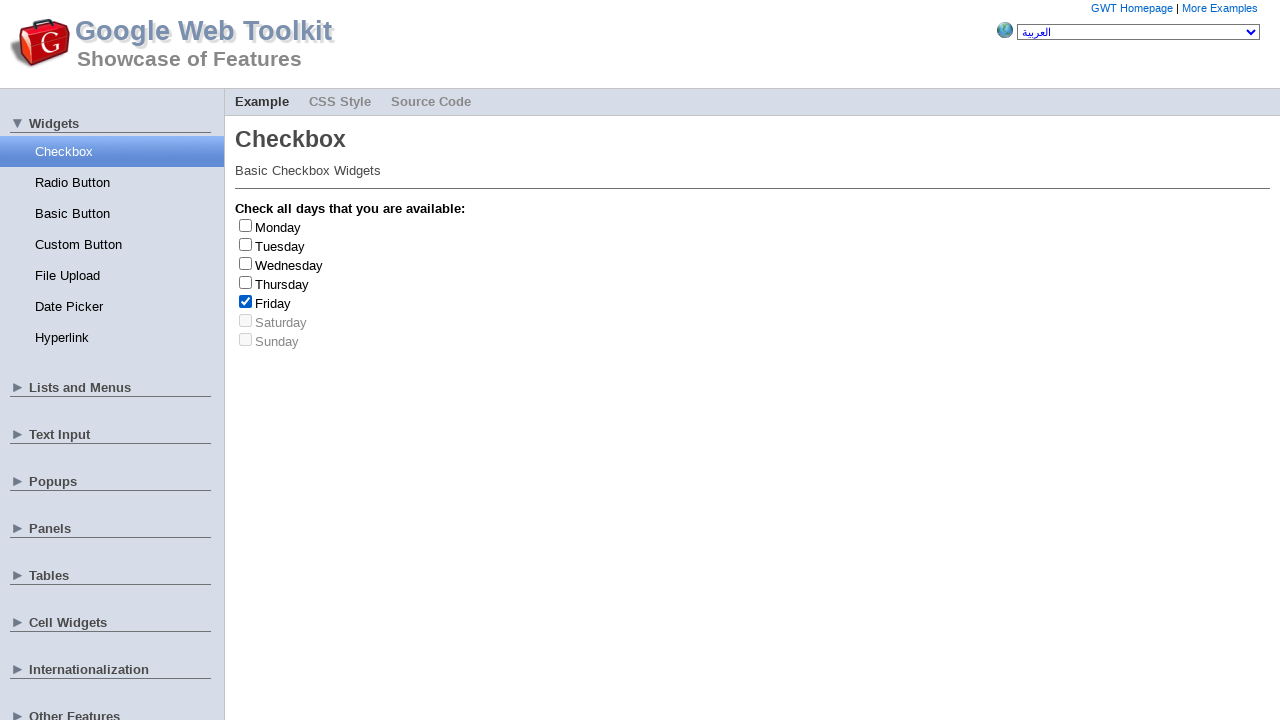

Clicked Friday checkbox (toggle 6 of 6) at (246, 301) on #gwt-debug-cwCheckBox-Friday-input
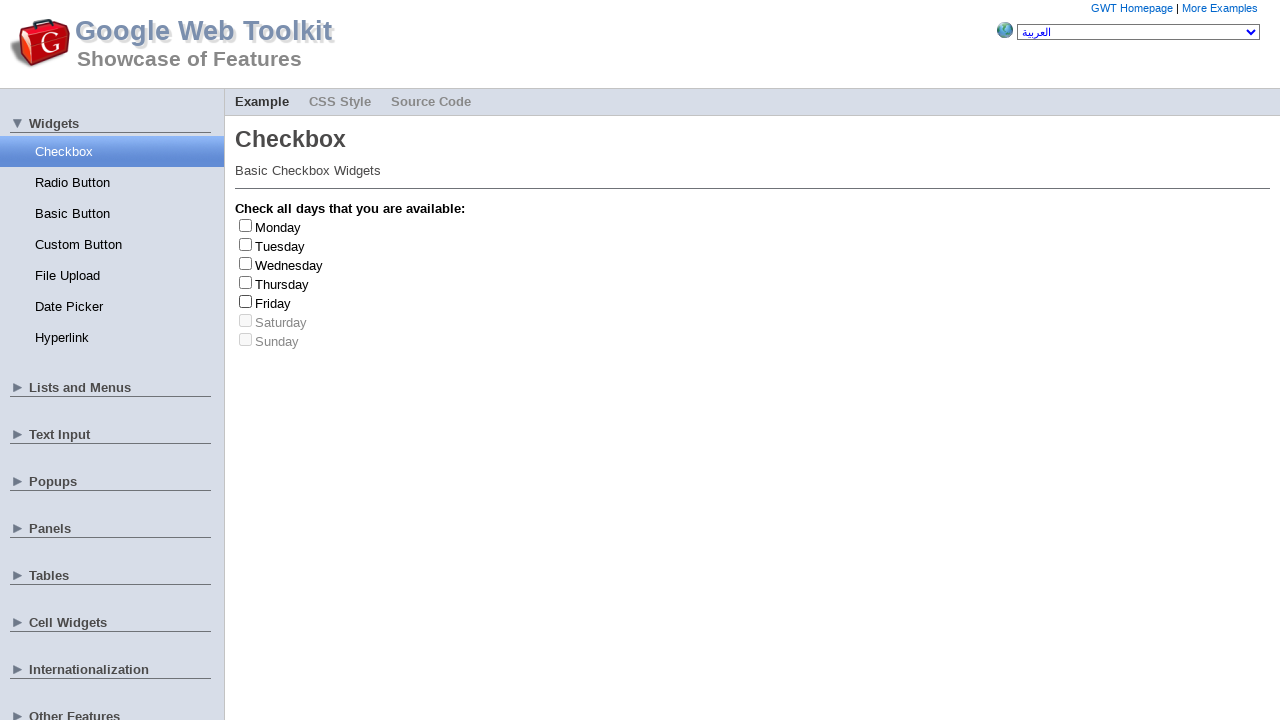

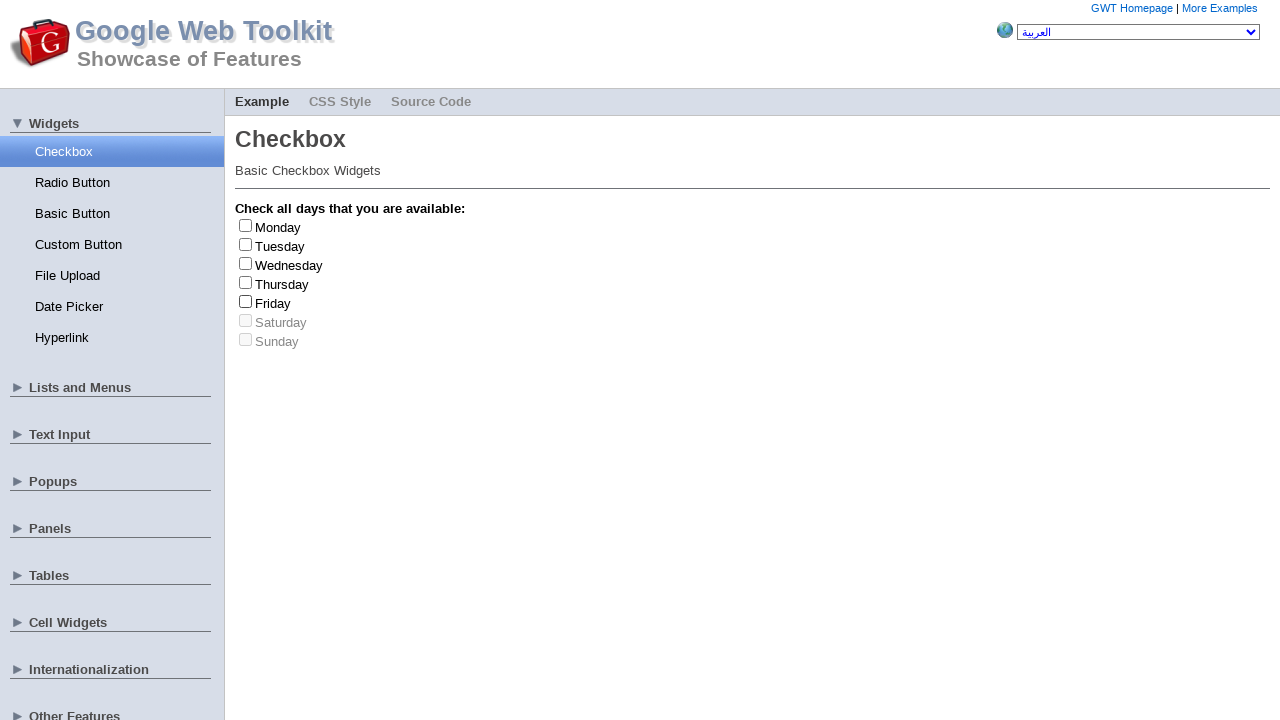